Tests a registration form by filling in first name, last name, email, phone, and address fields, then submitting the form and verifying the success message is displayed.

Starting URL: http://suninjuly.github.io/registration1.html

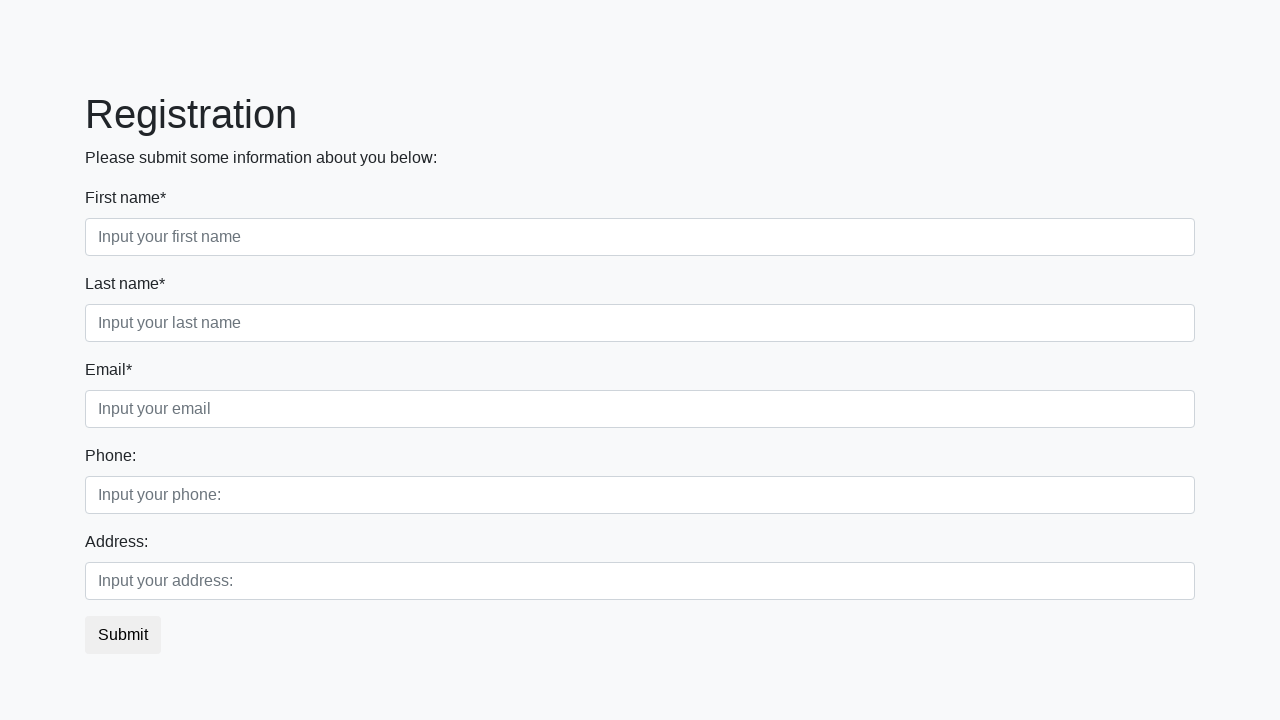

Filled first name field with 'John' on .first_block .form-group.first_class input.first
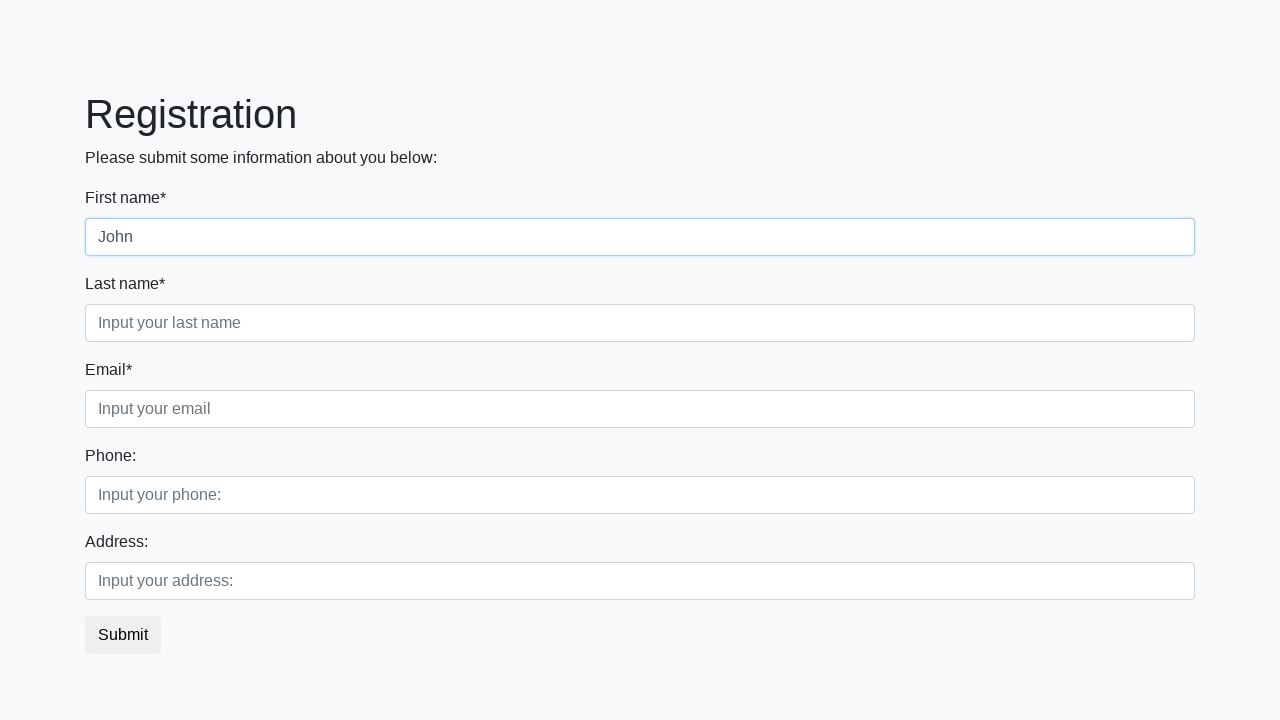

Filled last name field with 'Smith' on .first_block .form-group.second_class input.second
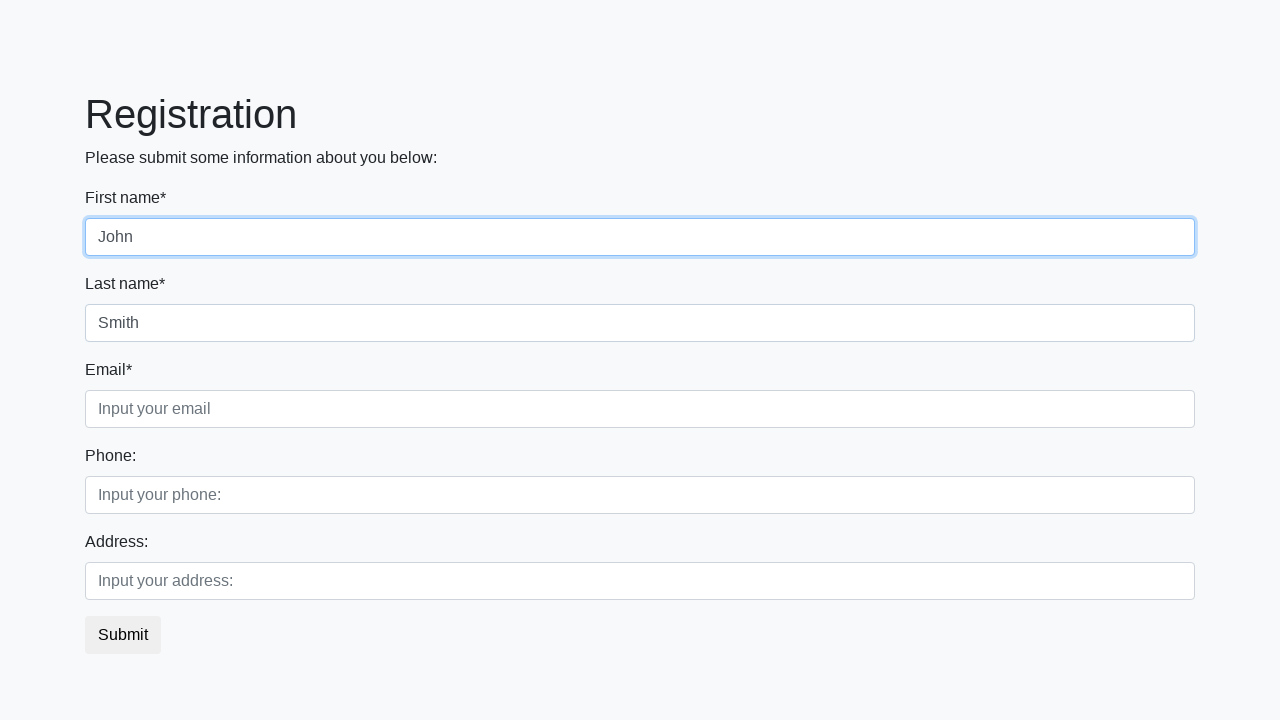

Filled email field with 'john.smith@example.com' on .first_block .form-group.third_class input.third
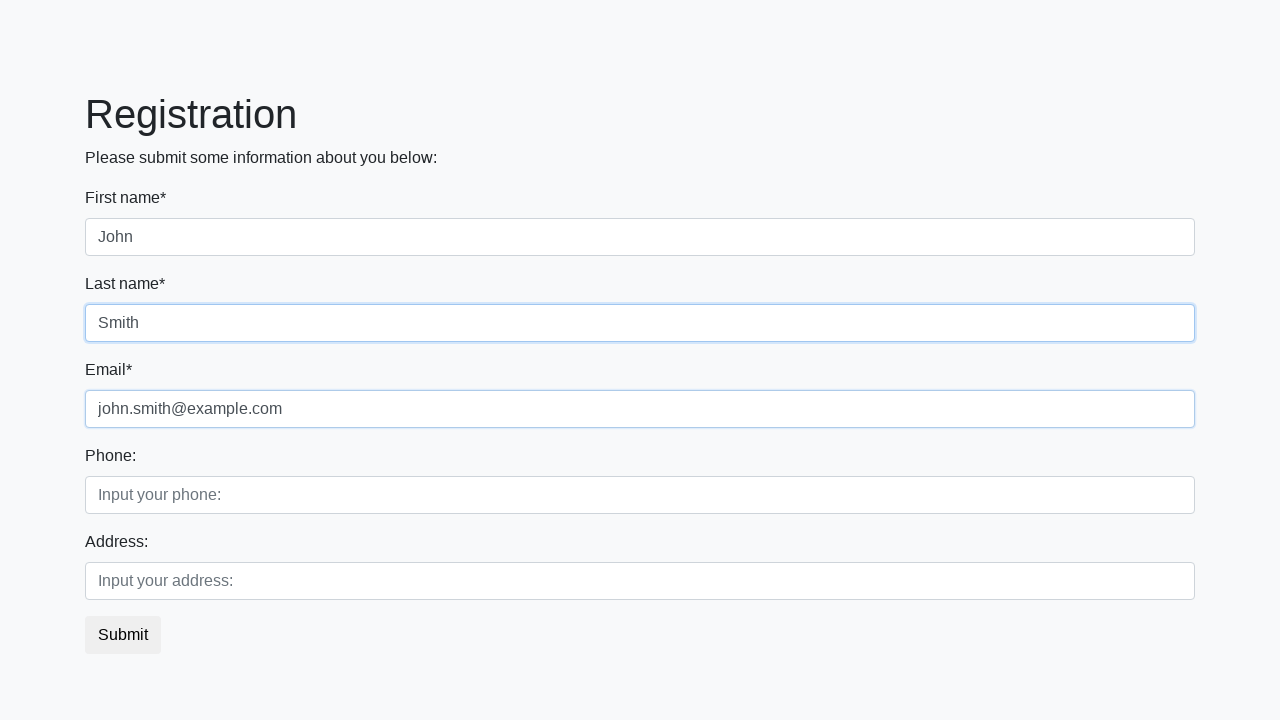

Filled phone field with '555-1234' on .second_block .form-group.first_class input.first
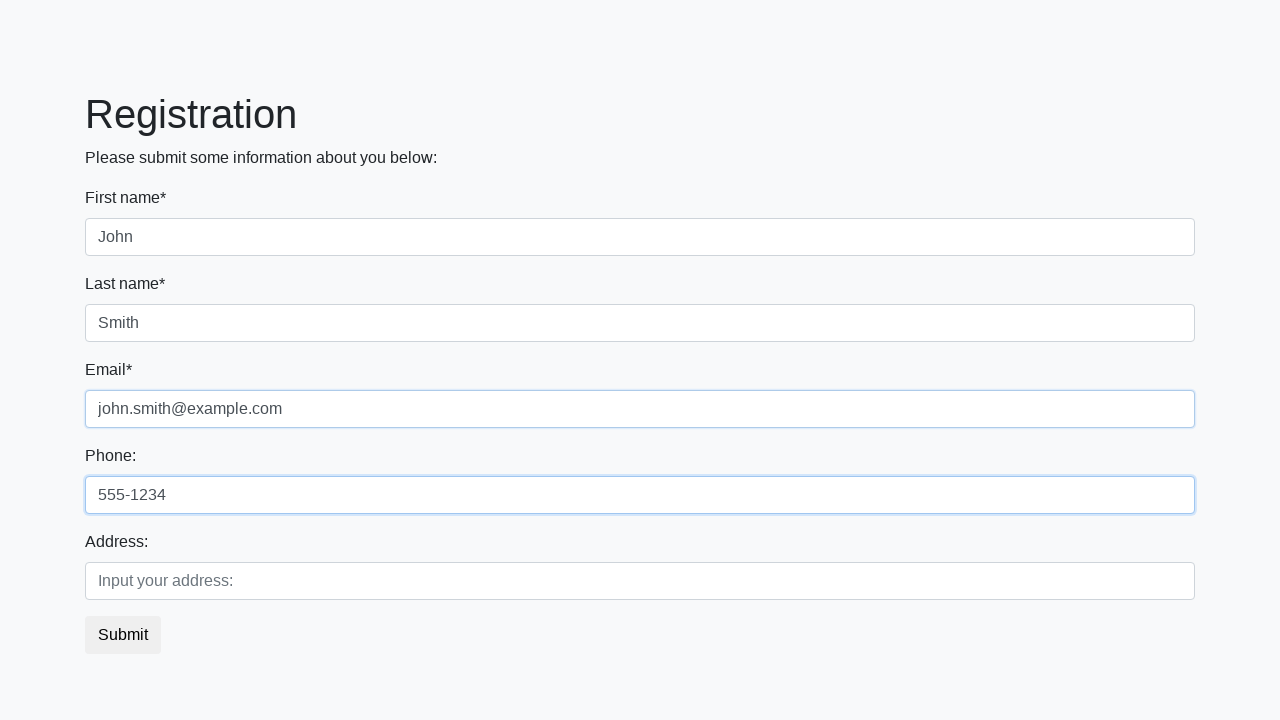

Filled address field with '123 Main Street' on .second_block .form-group.second_class input.second
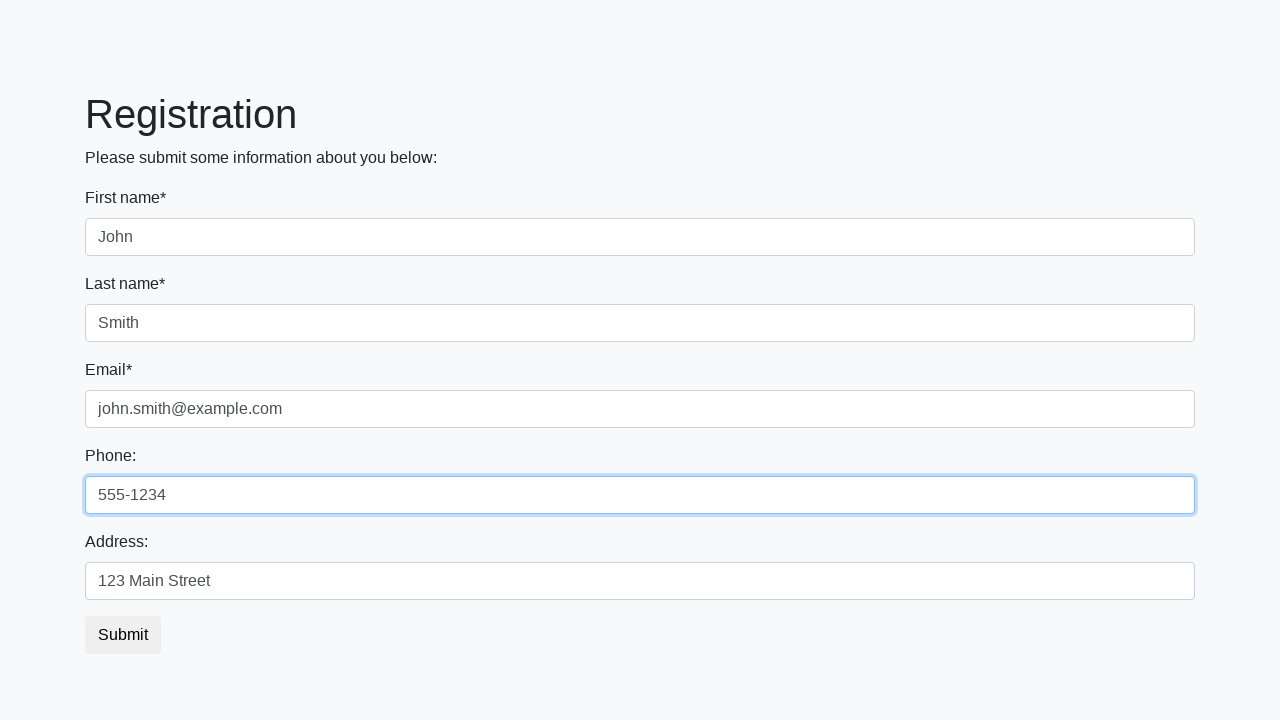

Clicked submit button to submit the registration form at (123, 635) on button.btn
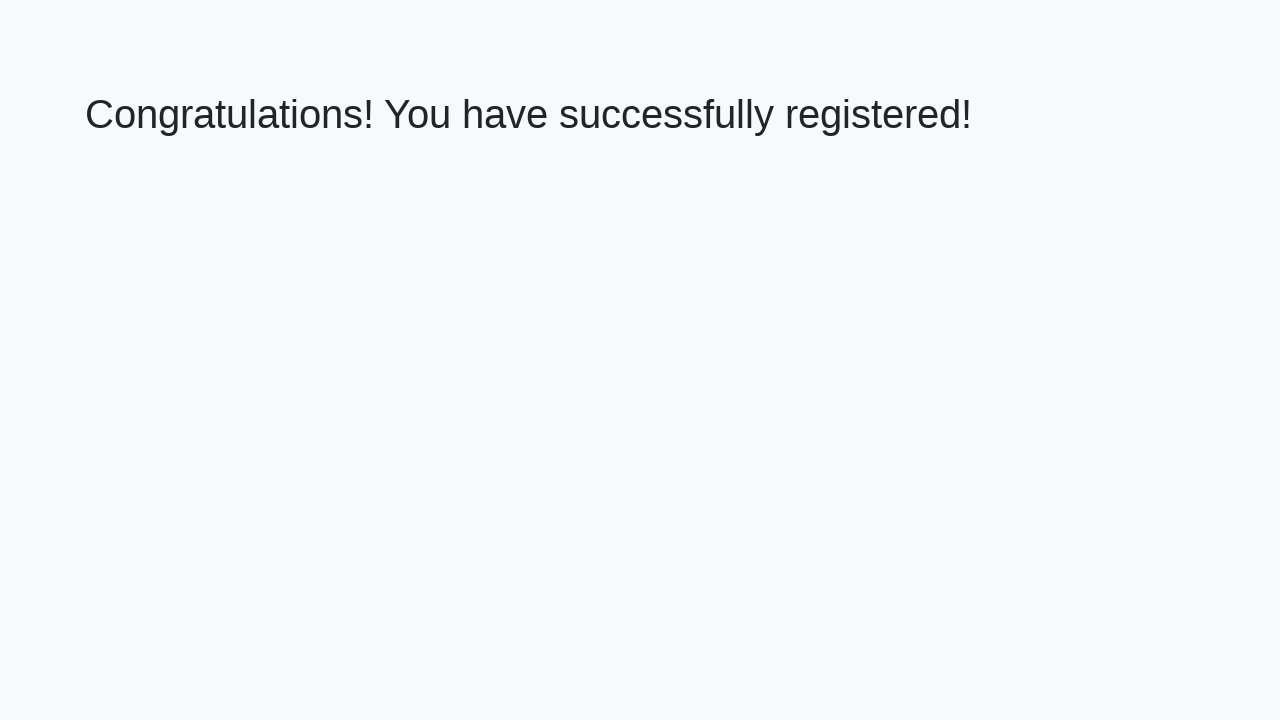

Success message displayed - registration completed successfully
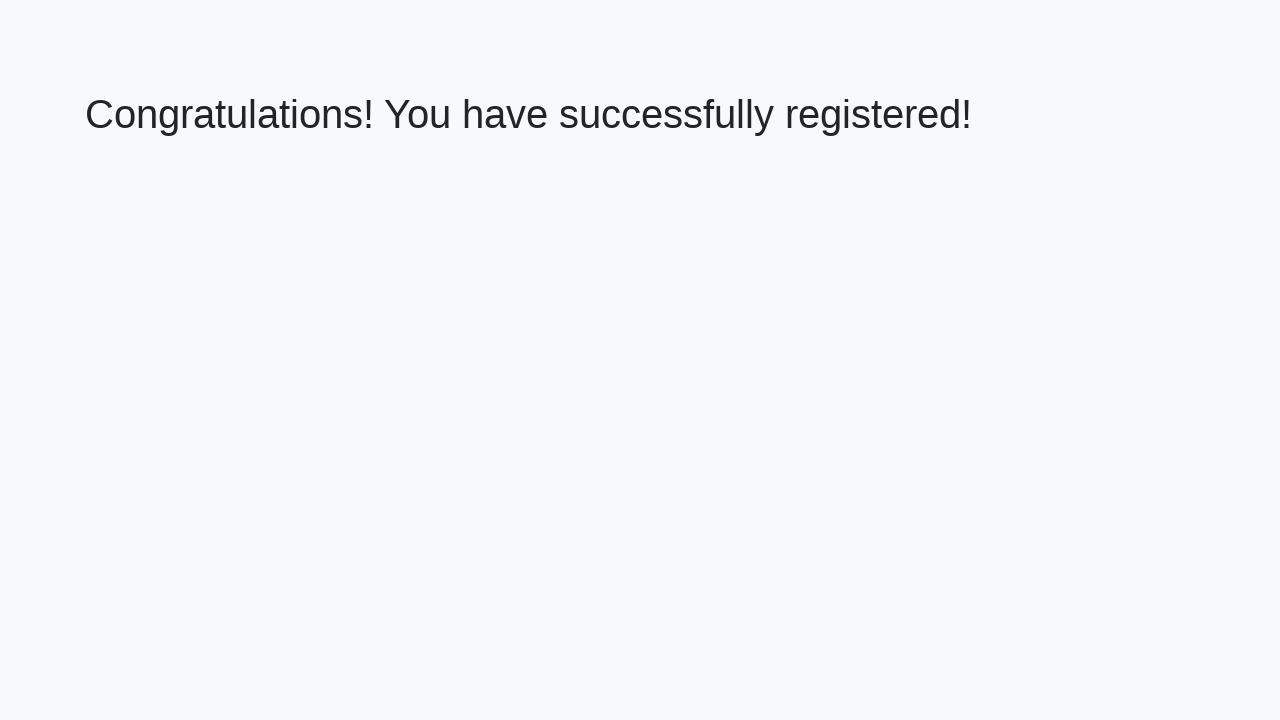

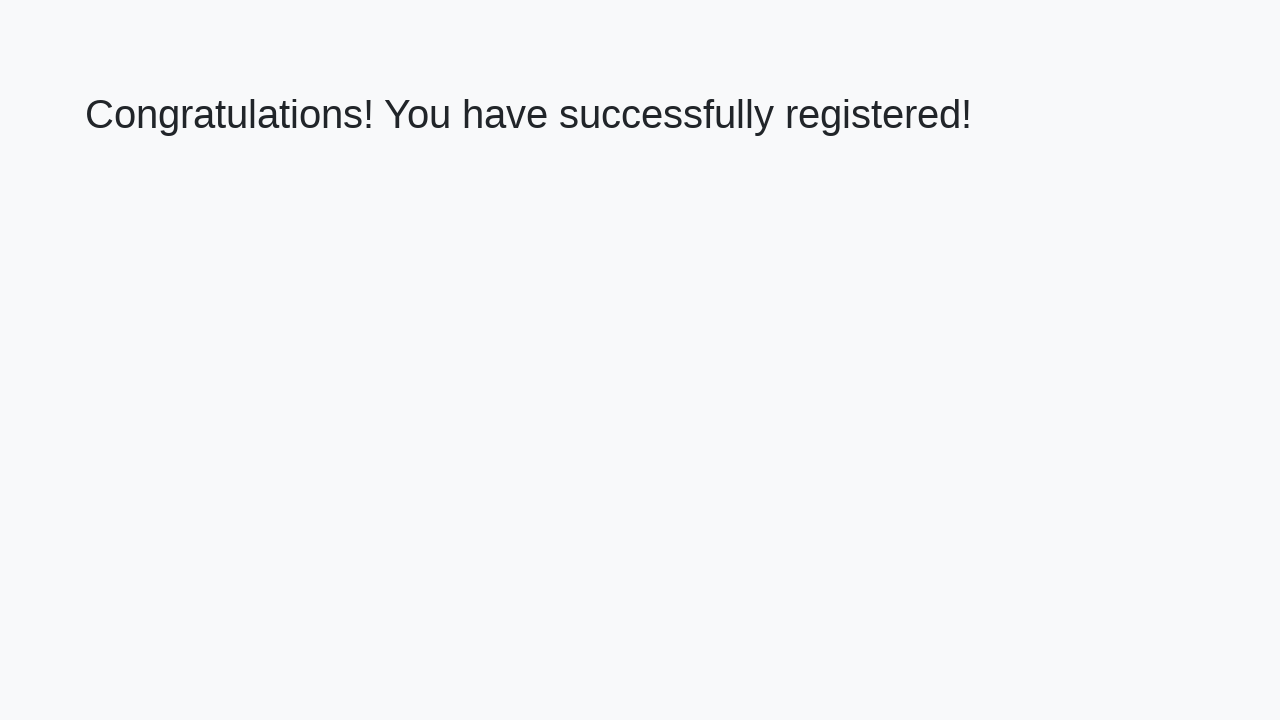